Navigates to Walmart homepage, maximizes the browser window, refreshes the page, and verifies the page title contains expected text

Starting URL: https://www.walmart.com/

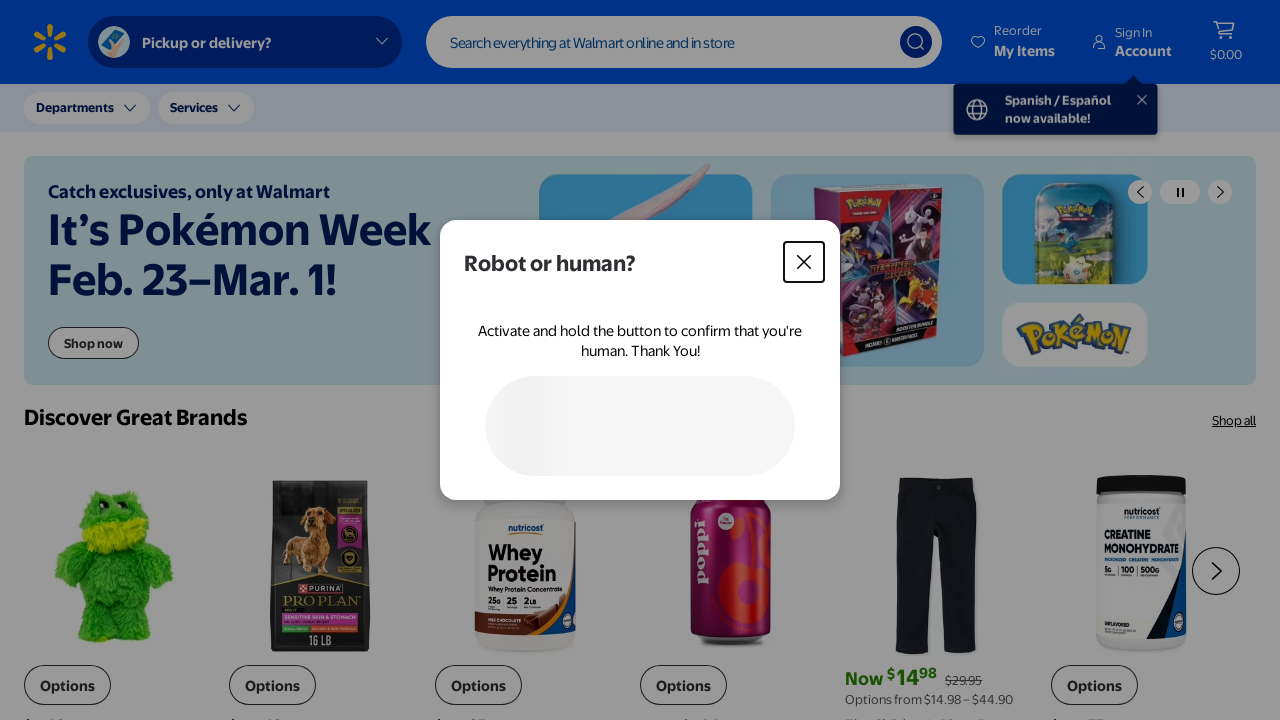

Navigated to Walmart homepage (https://www.walmart.com/)
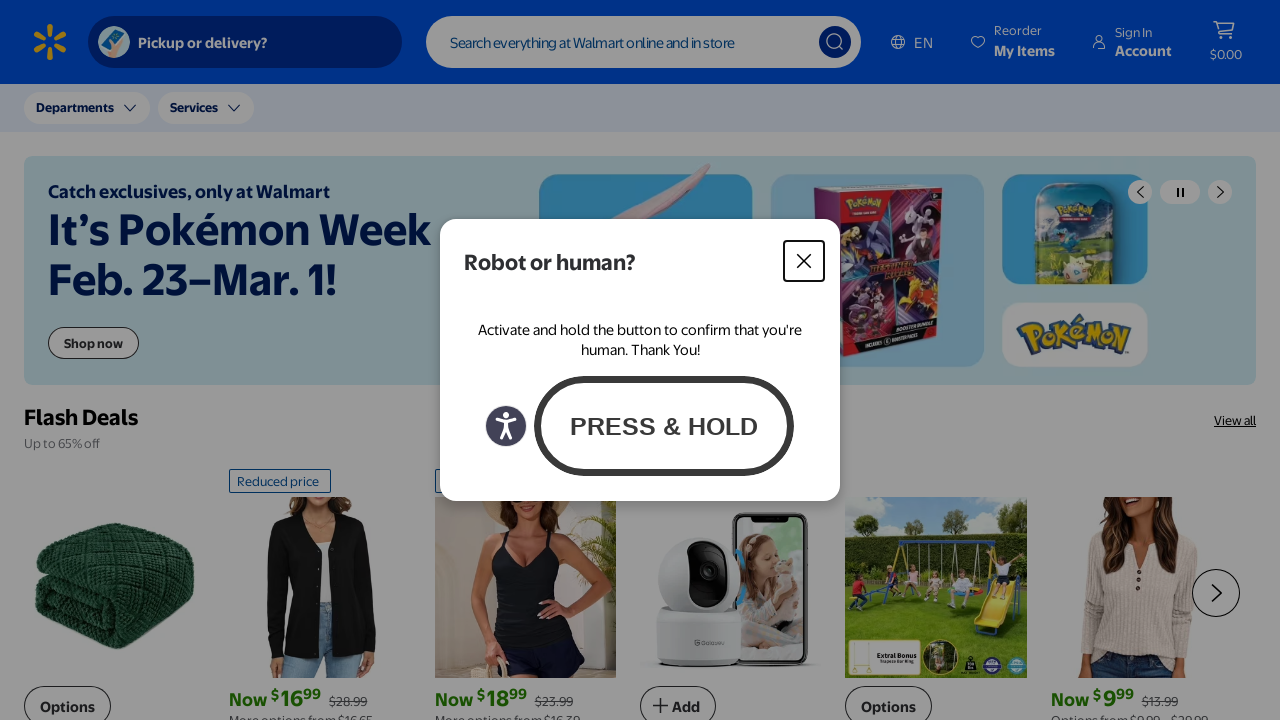

Maximized browser window to 1920x1080
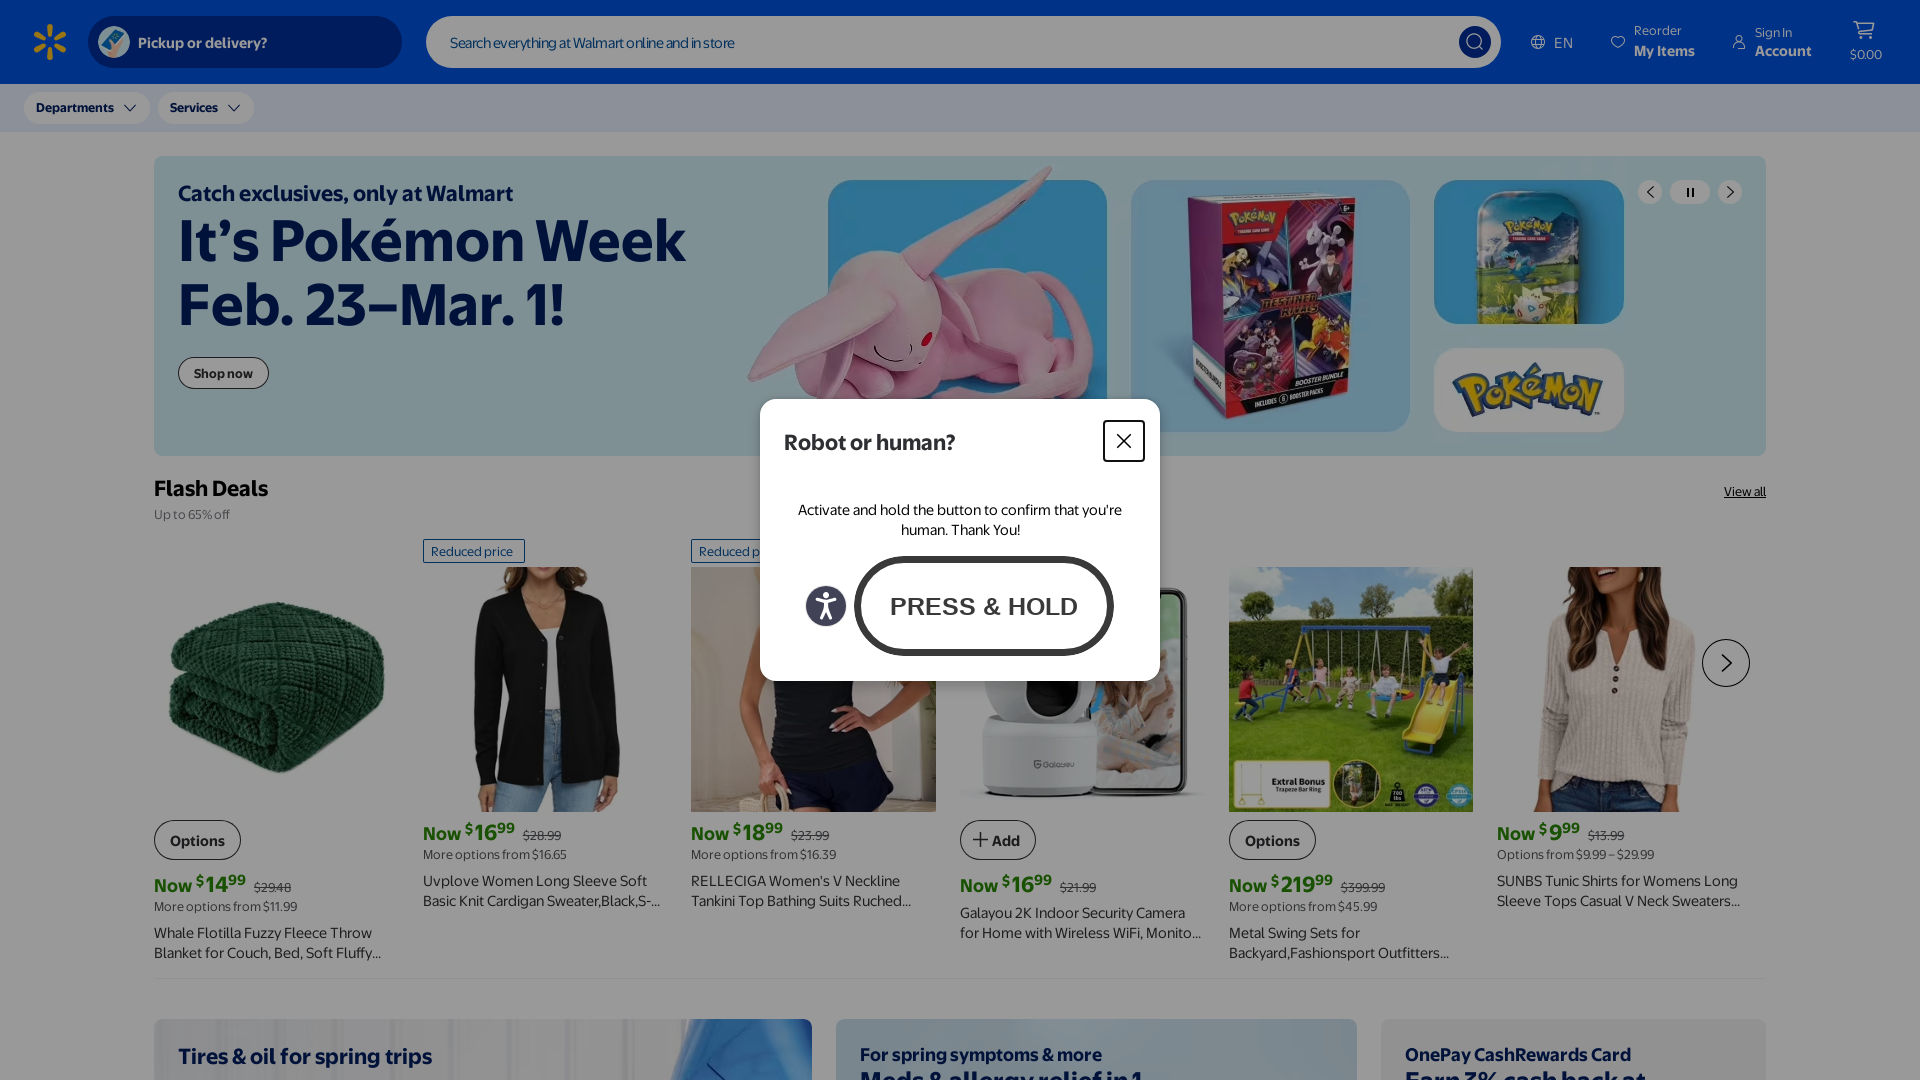

Refreshed the page
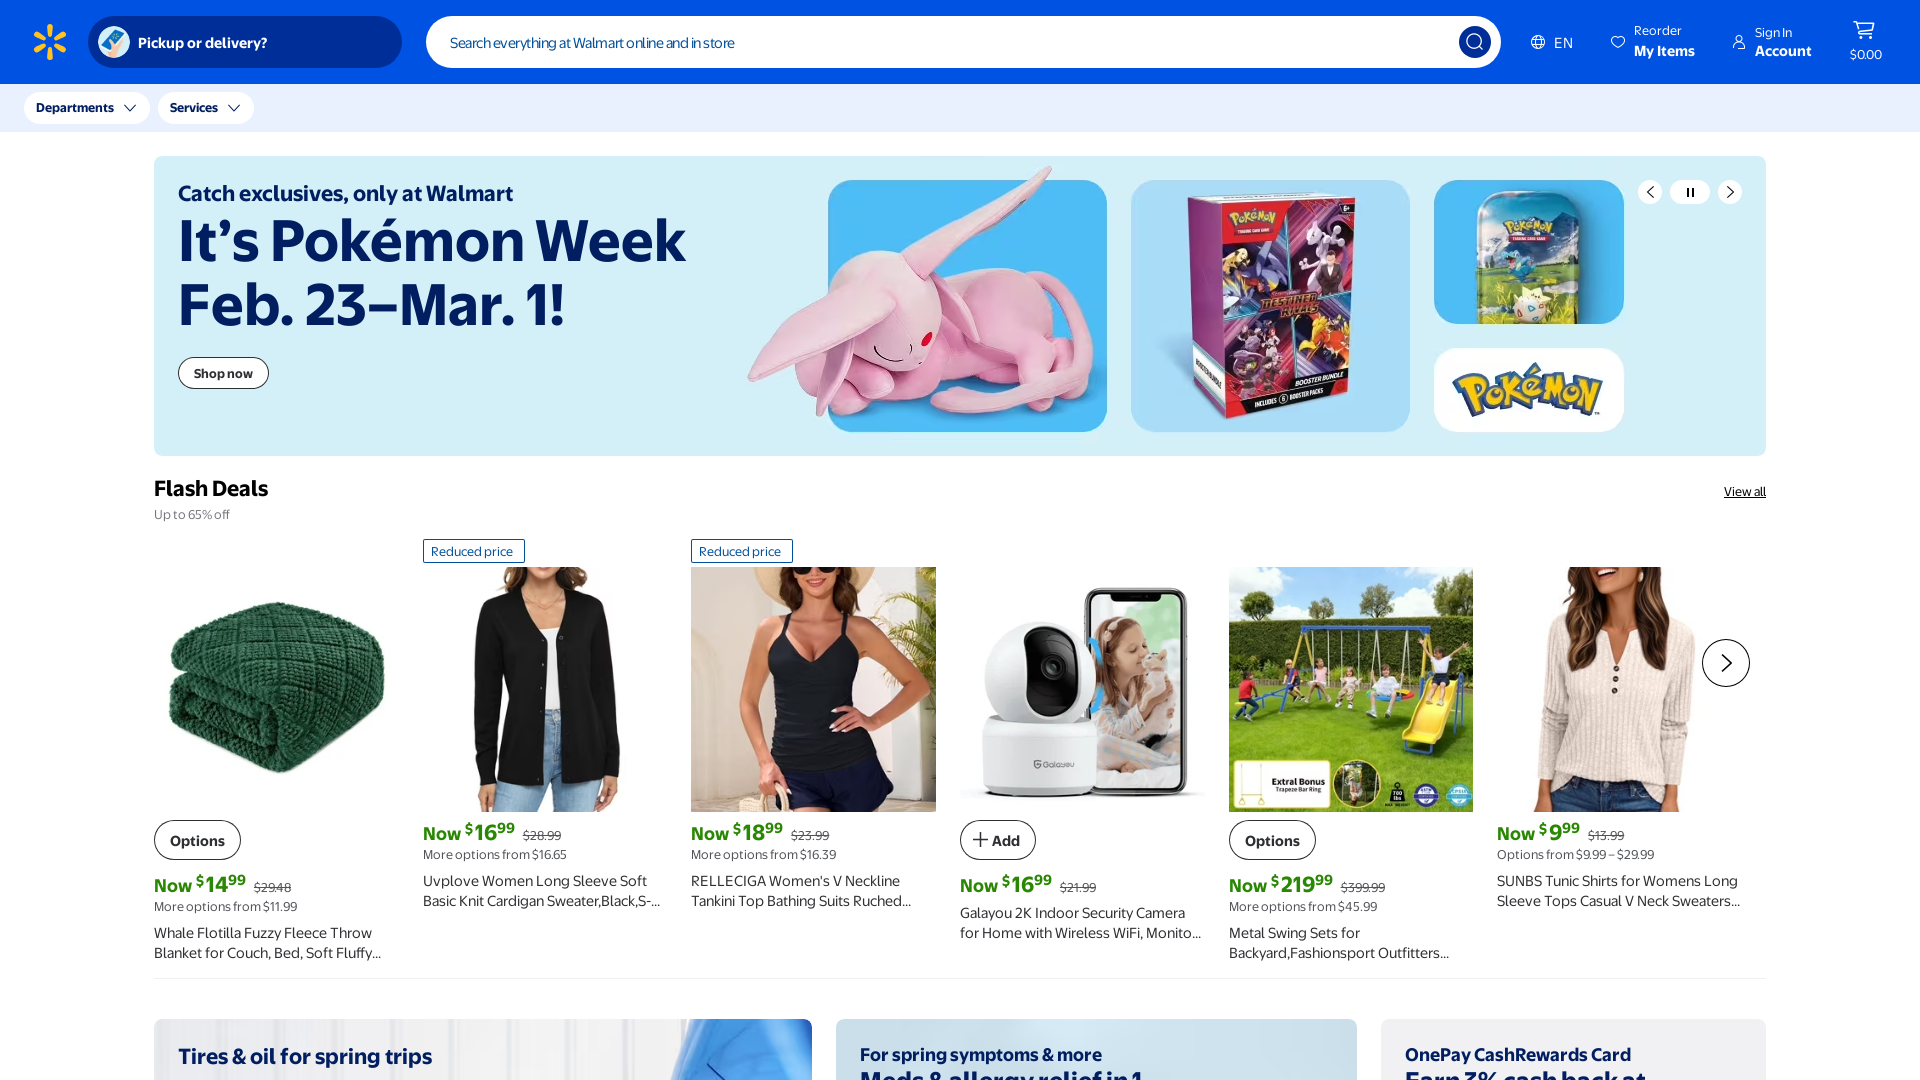

Retrieved page title: 'Walmart | Save Money. Live better.'
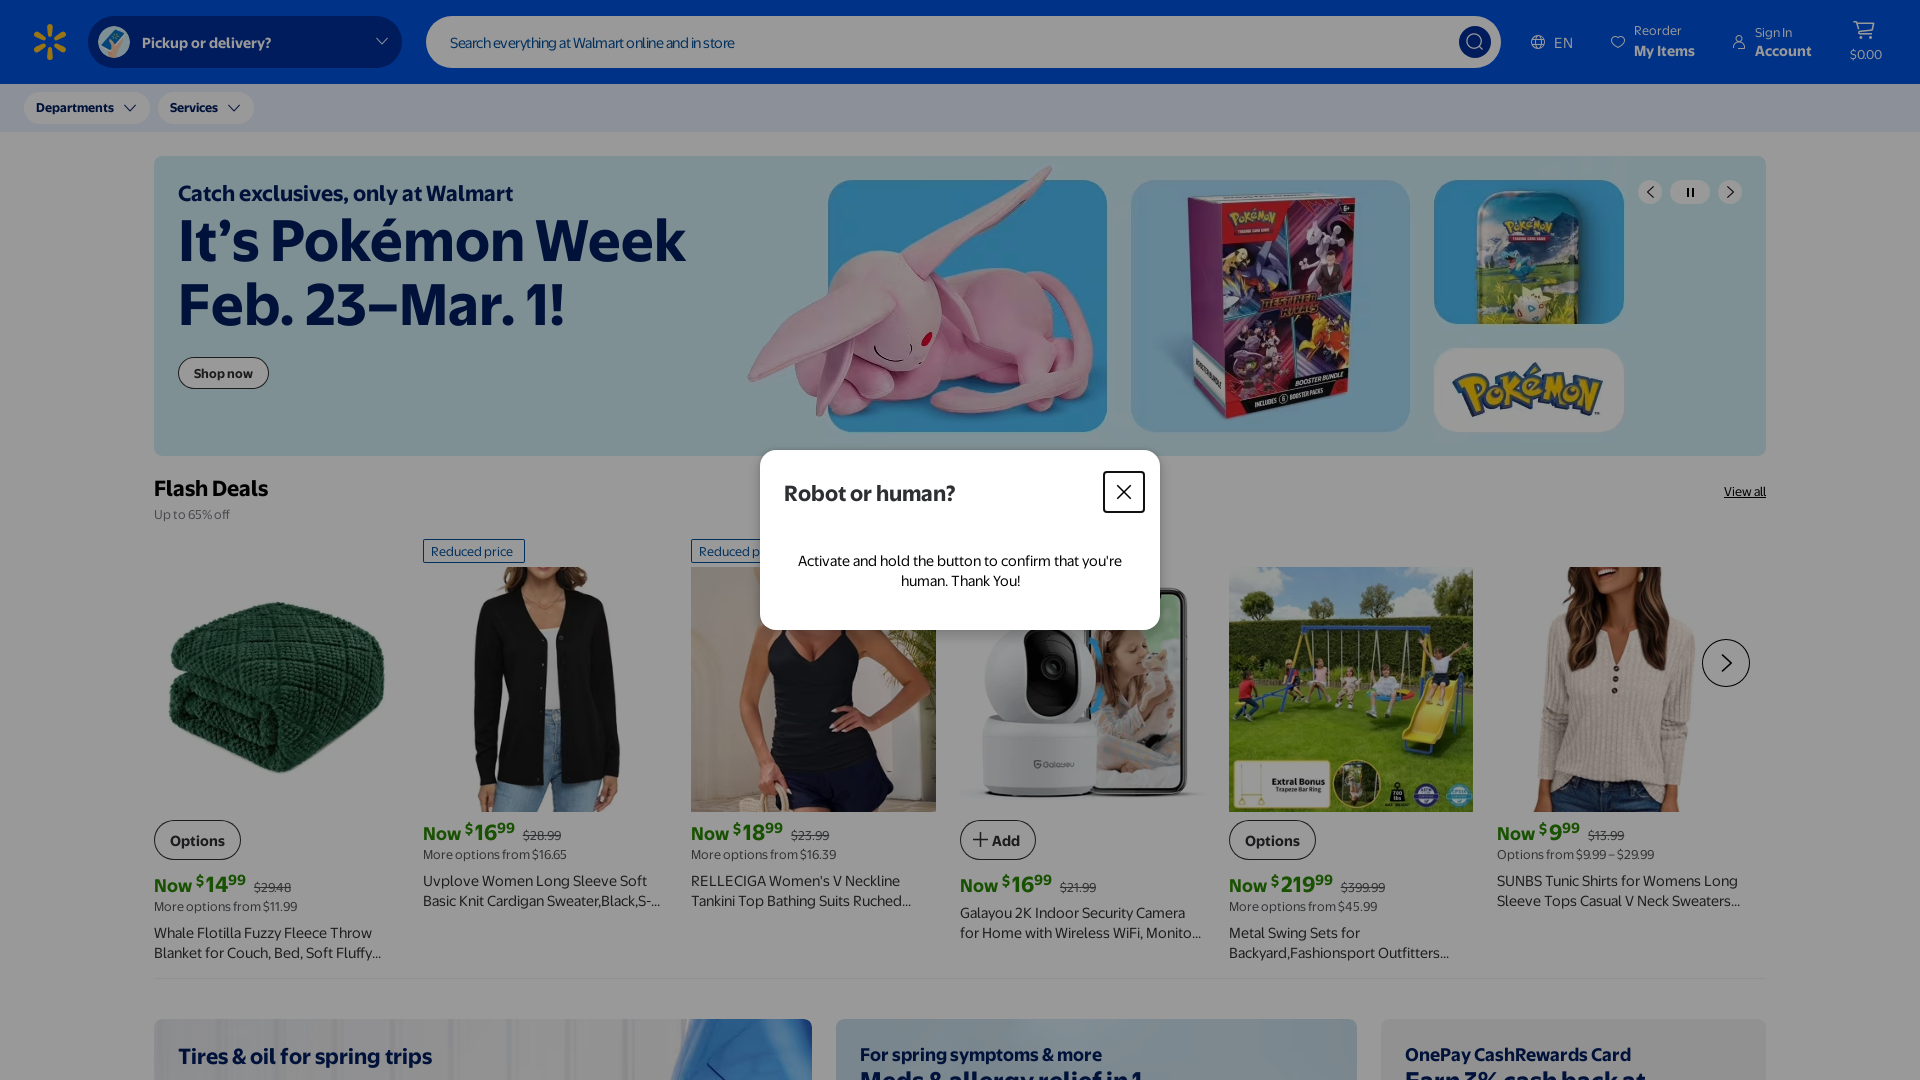

Verified page title contains 'Save'
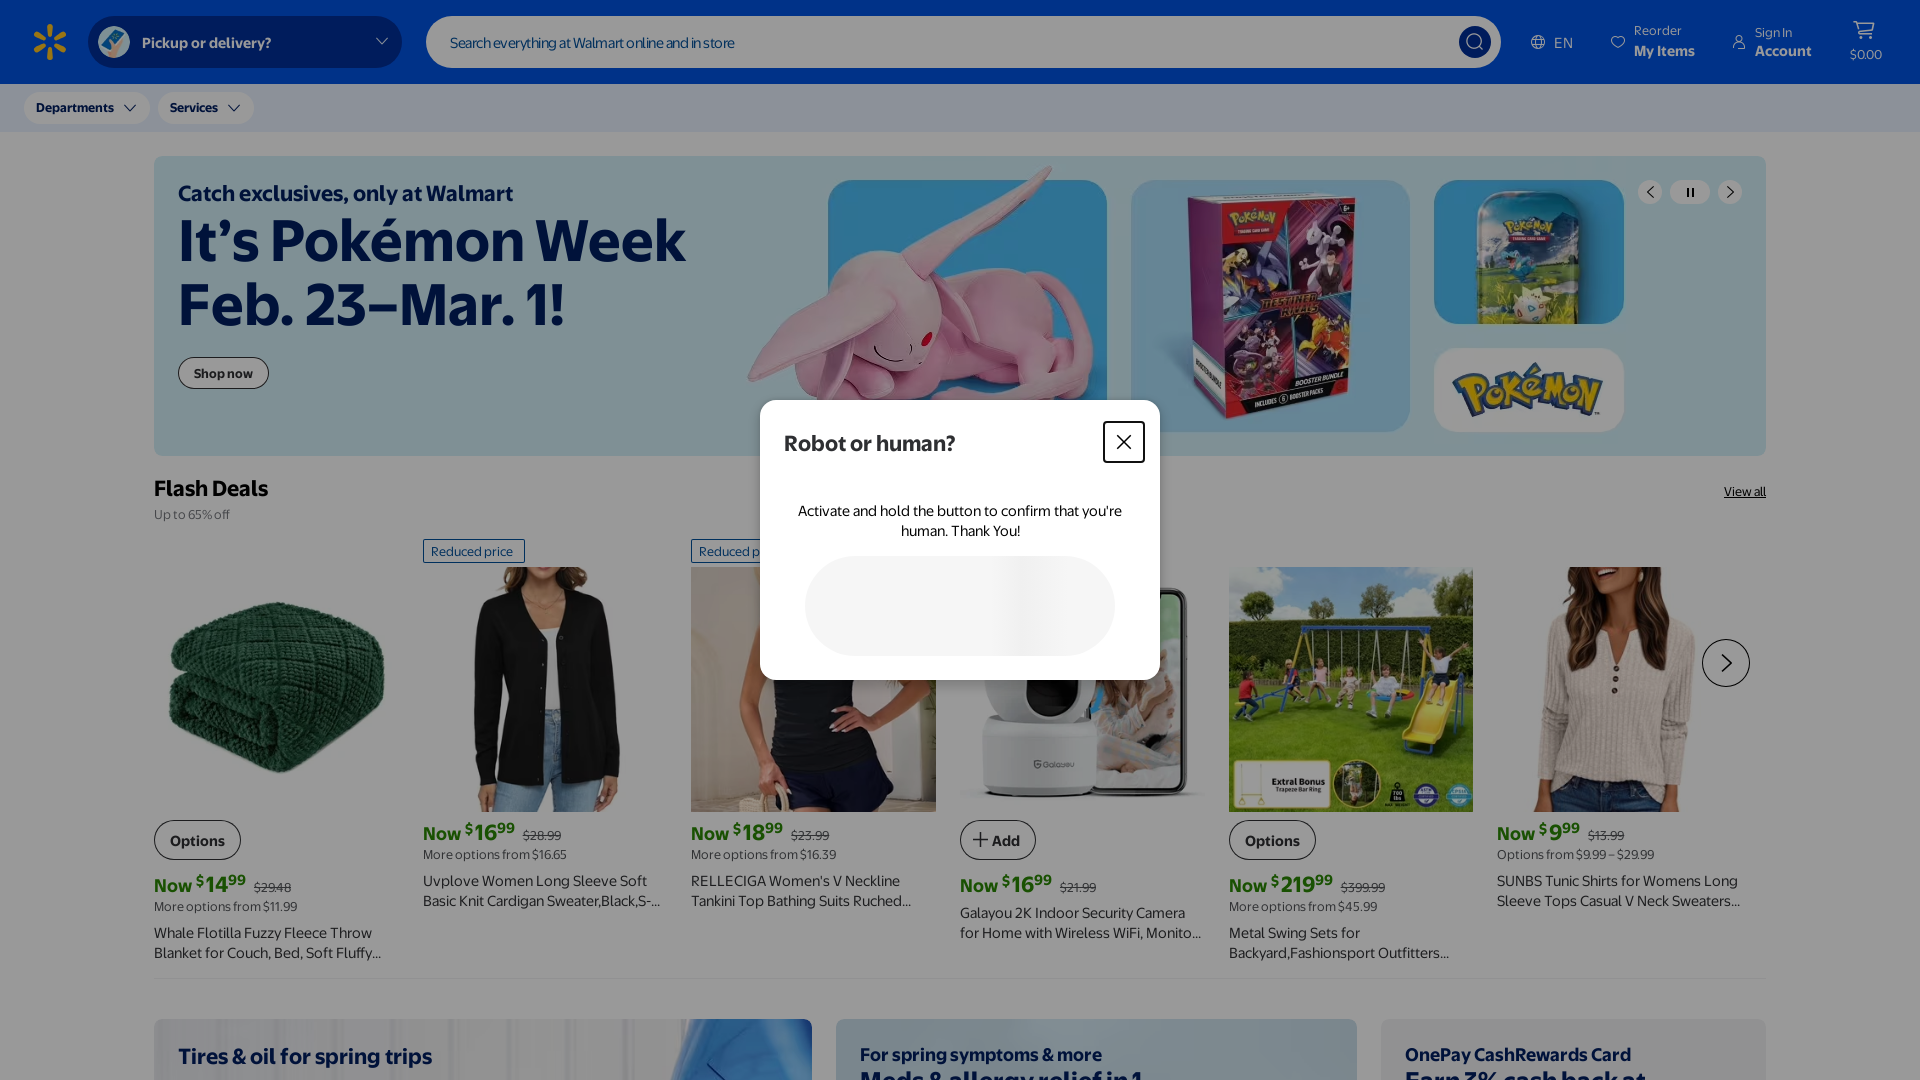

Verified page title matches expected format or contains 'Walmart'
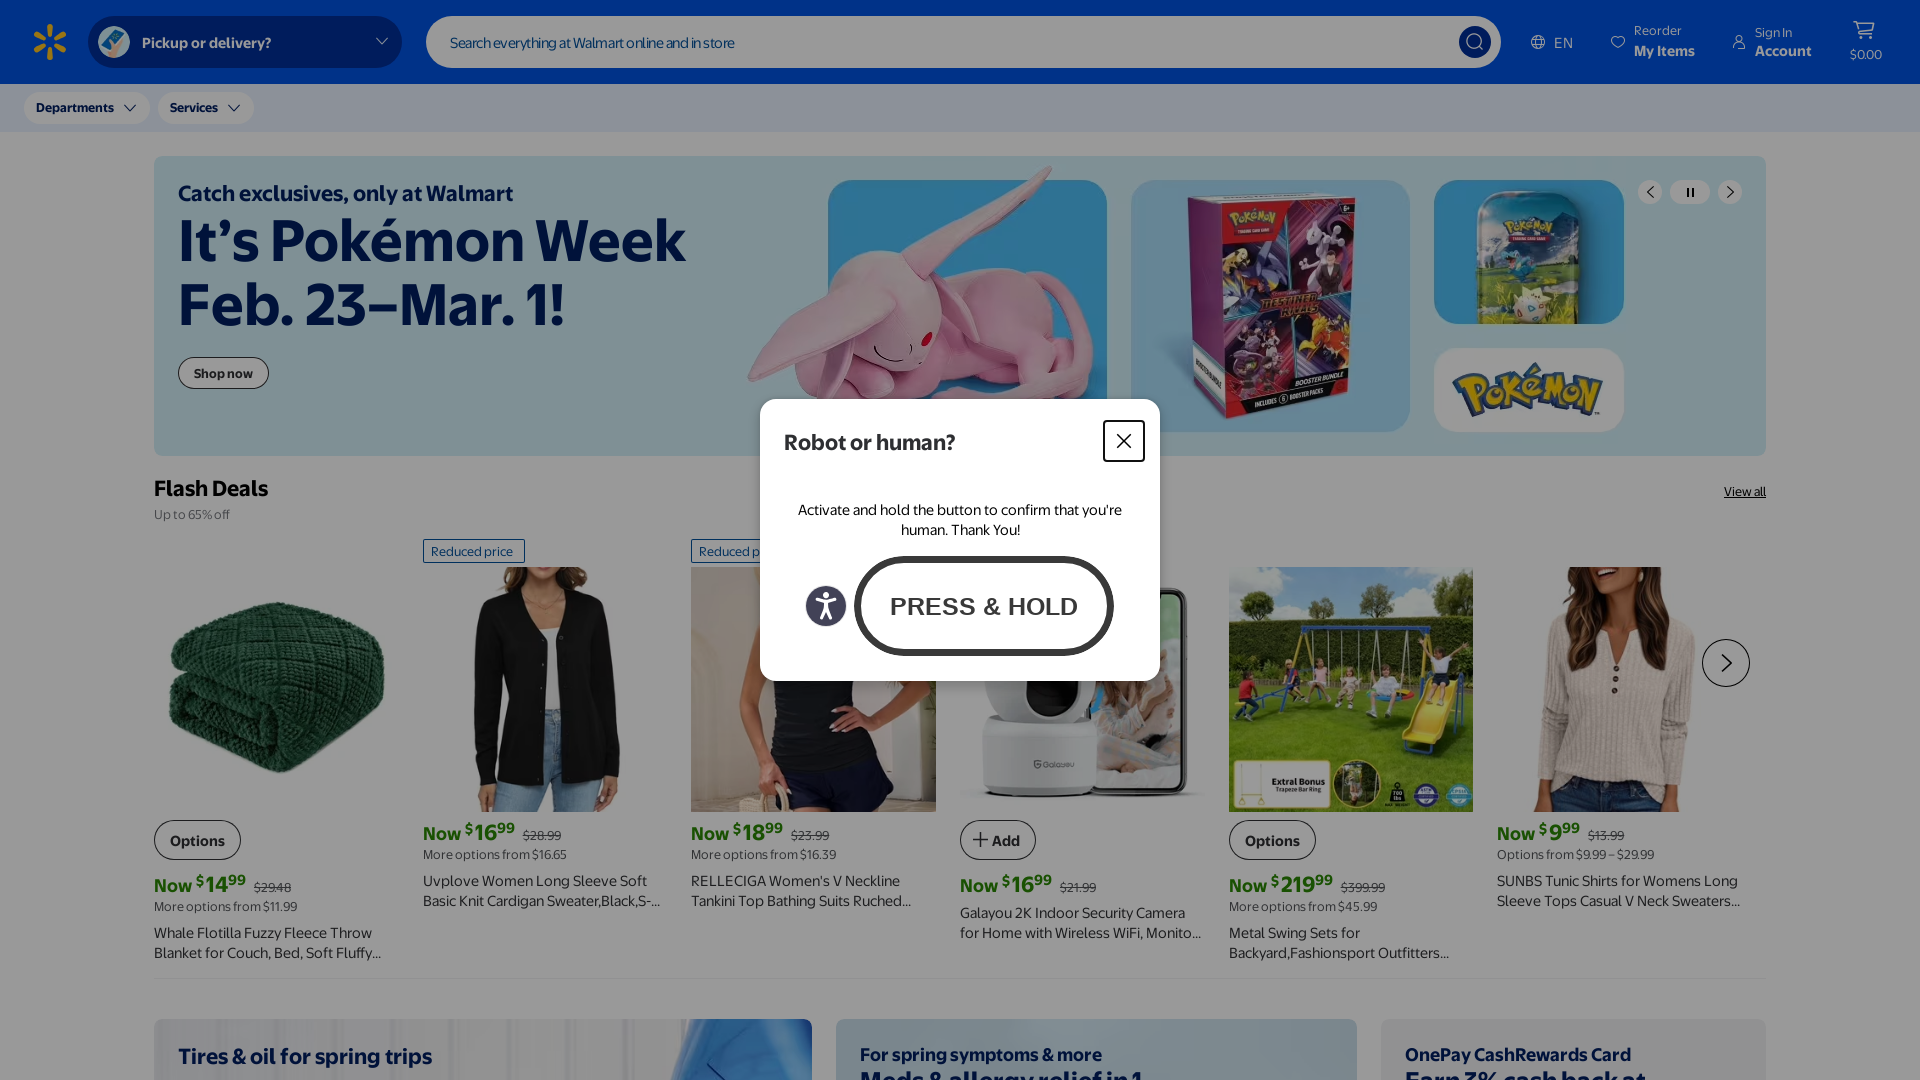

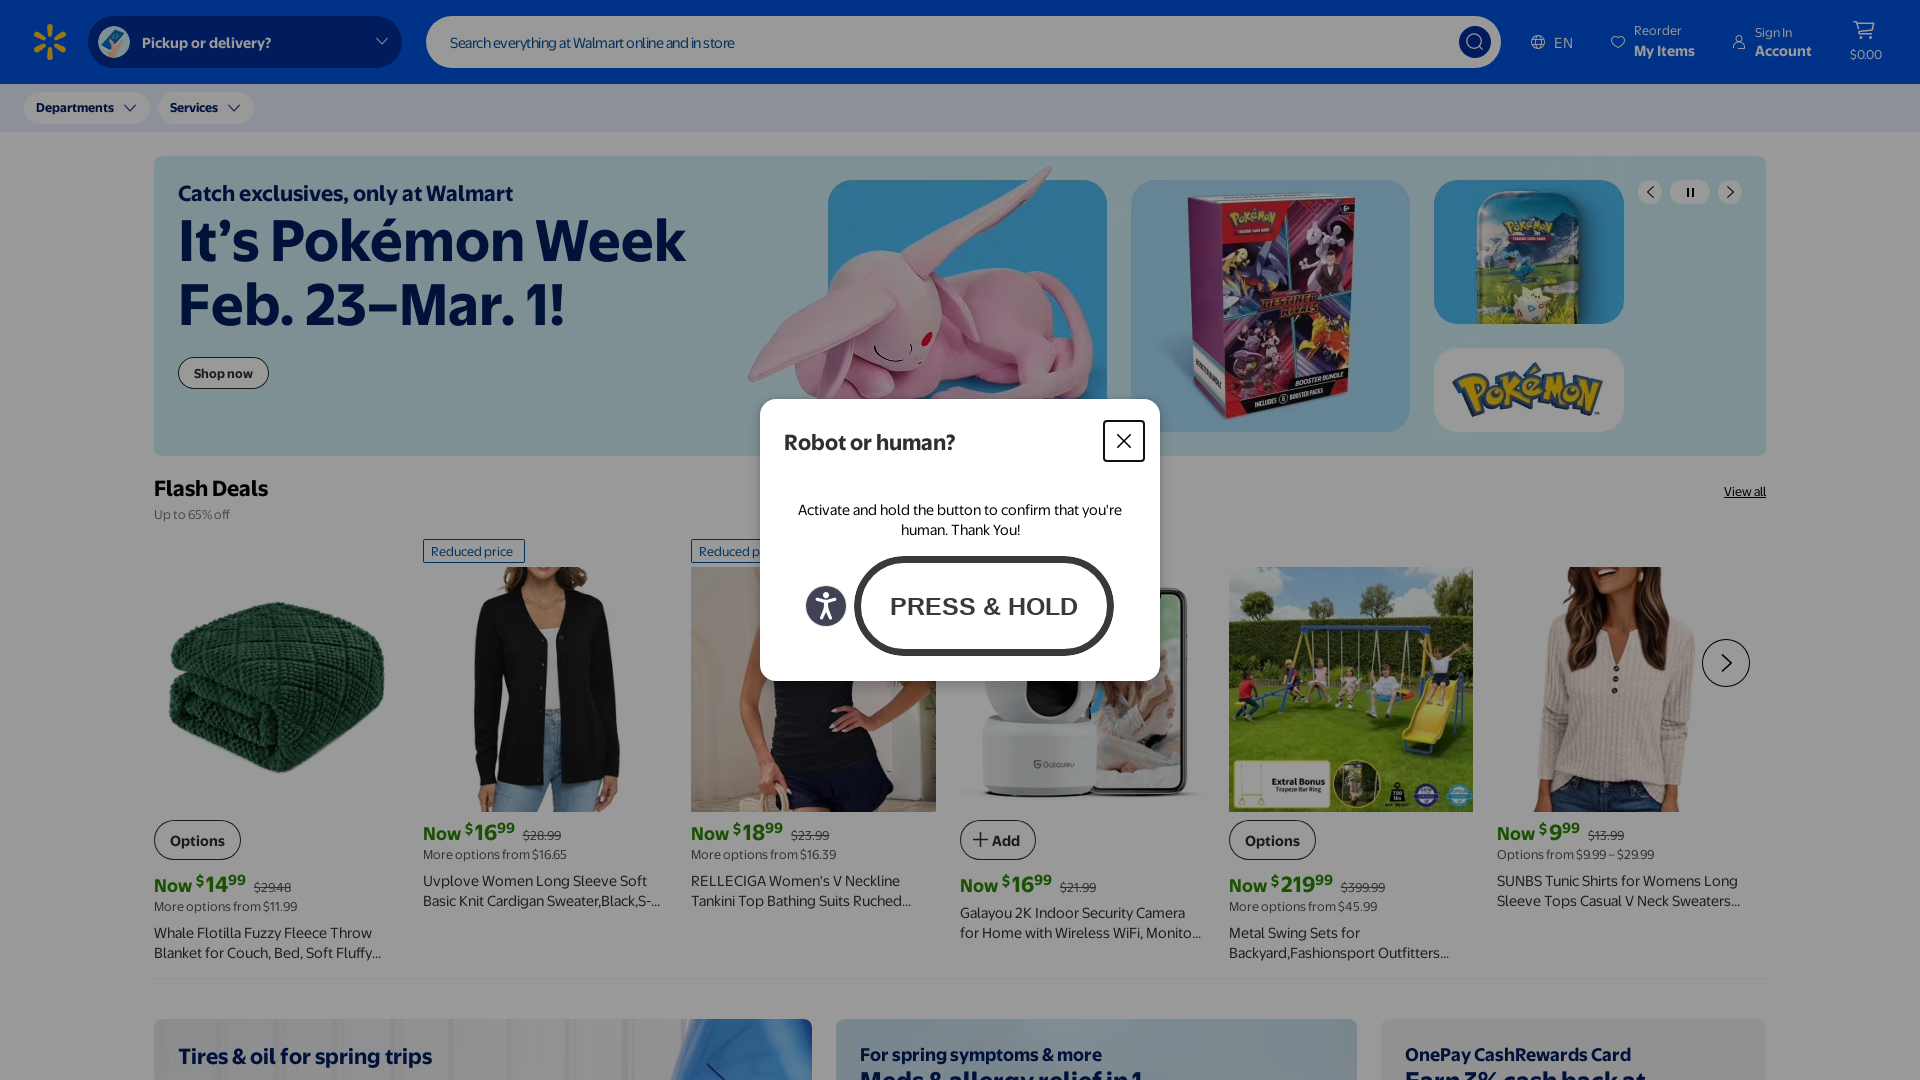